Opens a modal with a long iframe by clicking the stretched button (VG variant)

Starting URL: https://applitools.github.io/demo/TestPages/FramesTestPage/

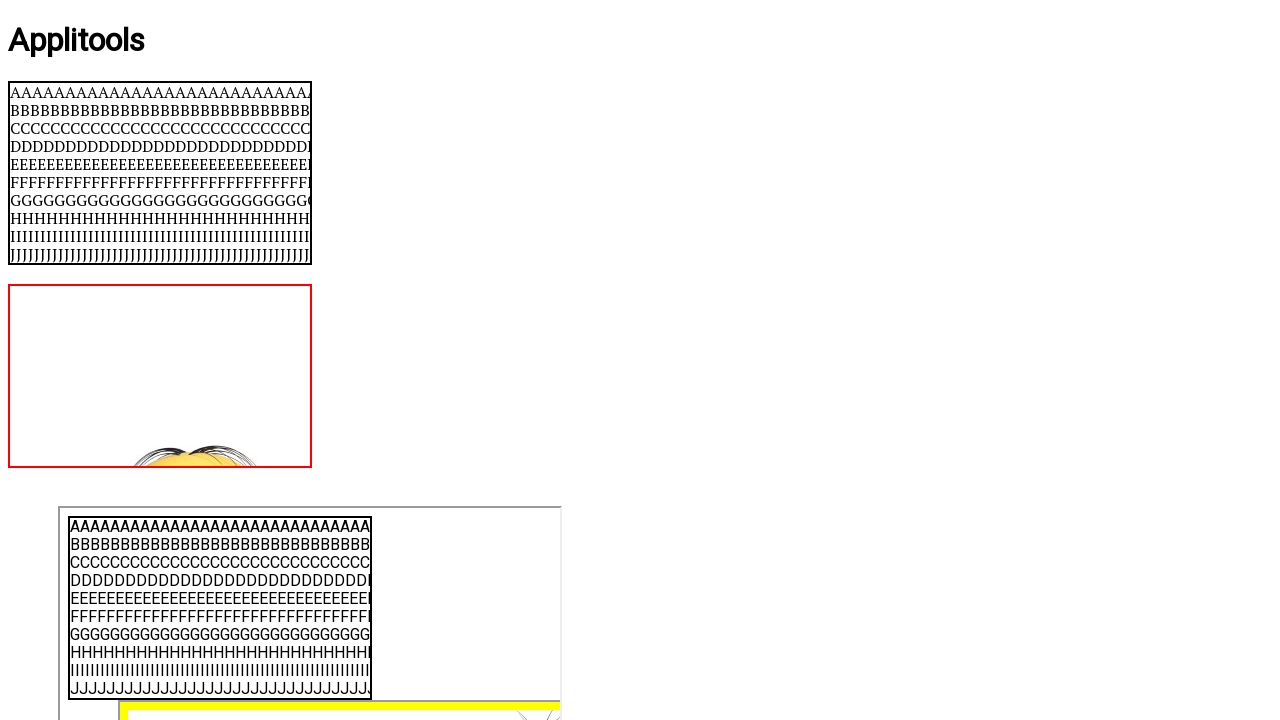

Clicked stretched button to open modal with long iframe (VG variant) at (643, 566) on #stretched
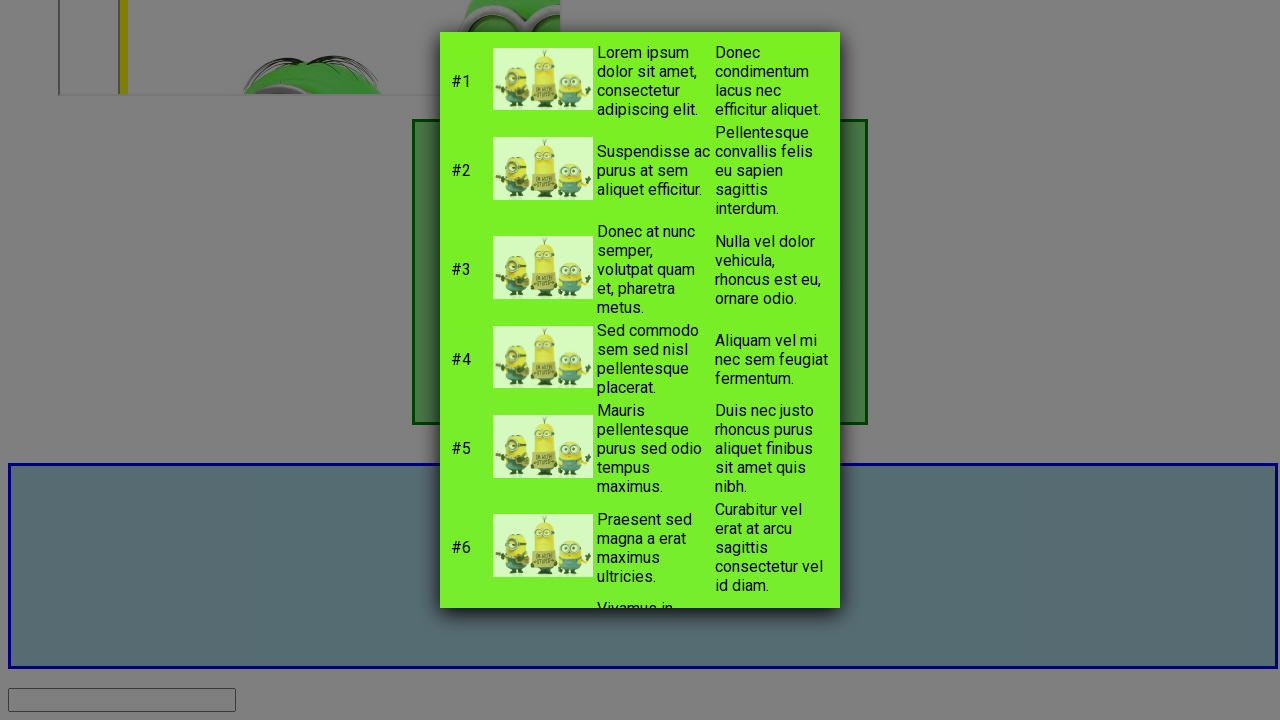

Modal with long iframe loaded and visible
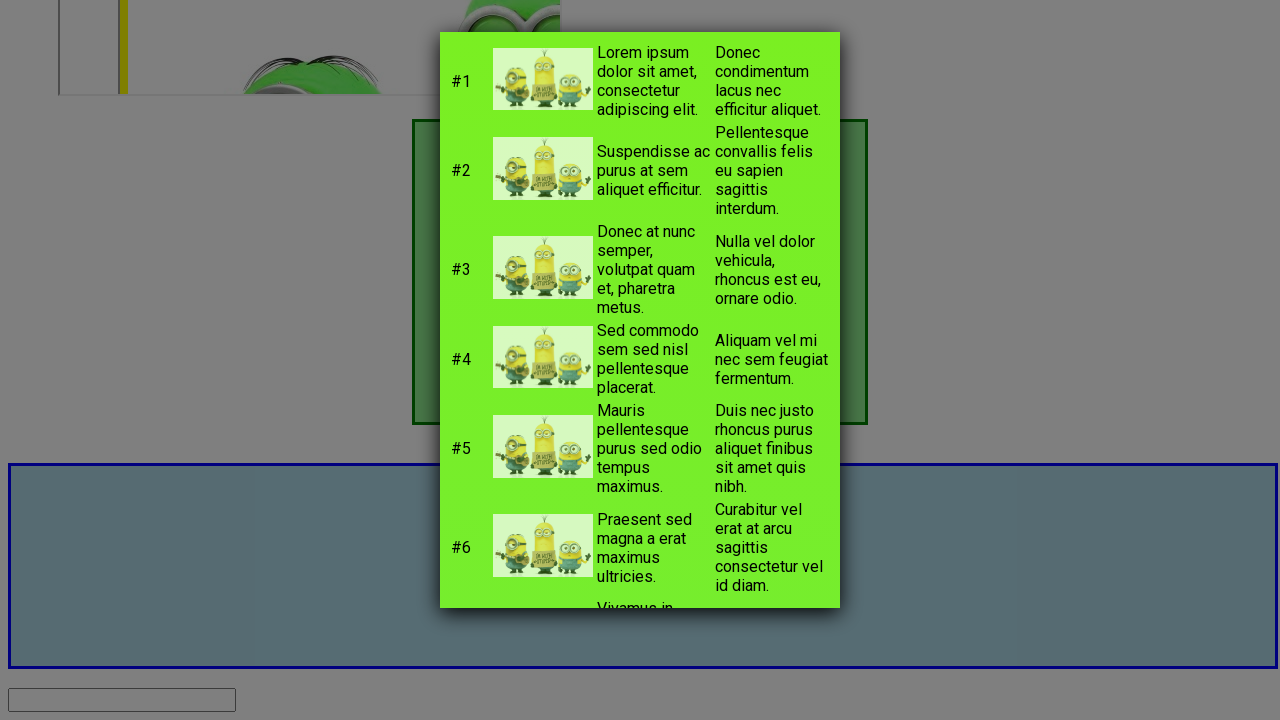

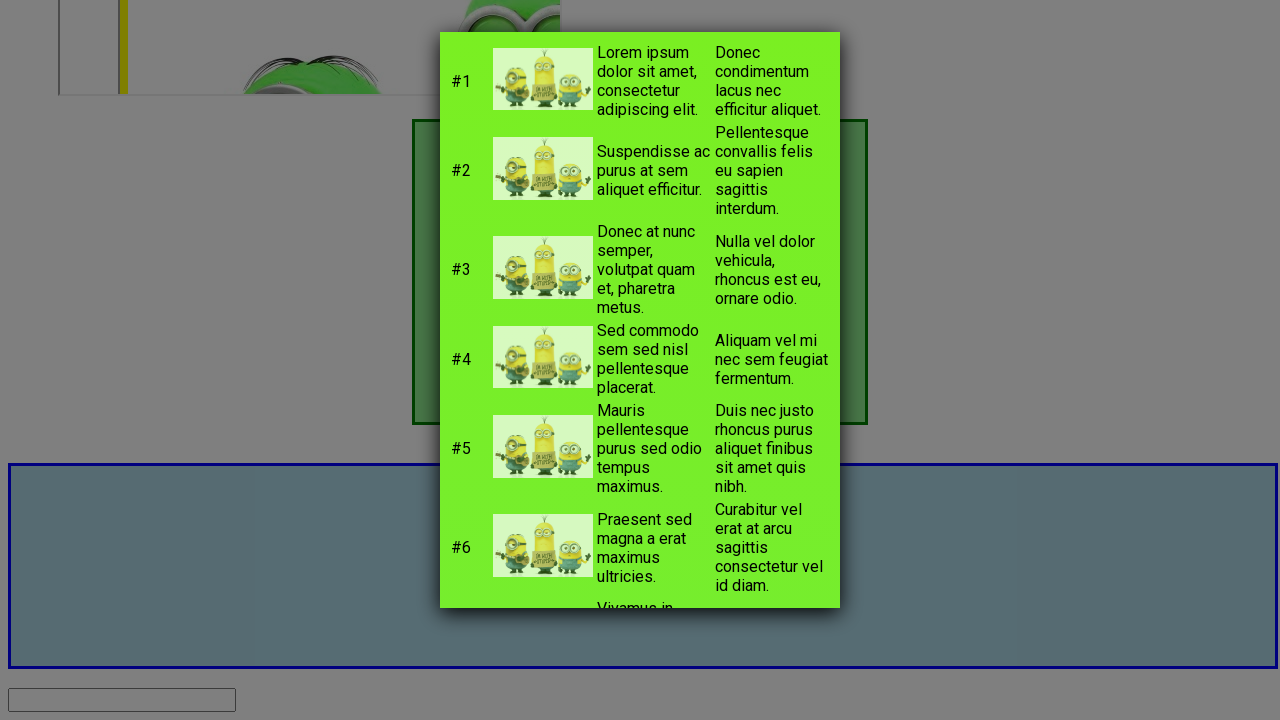